Tests marking all todo items as completed using the "Mark all as complete" checkbox

Starting URL: https://demo.playwright.dev/todomvc

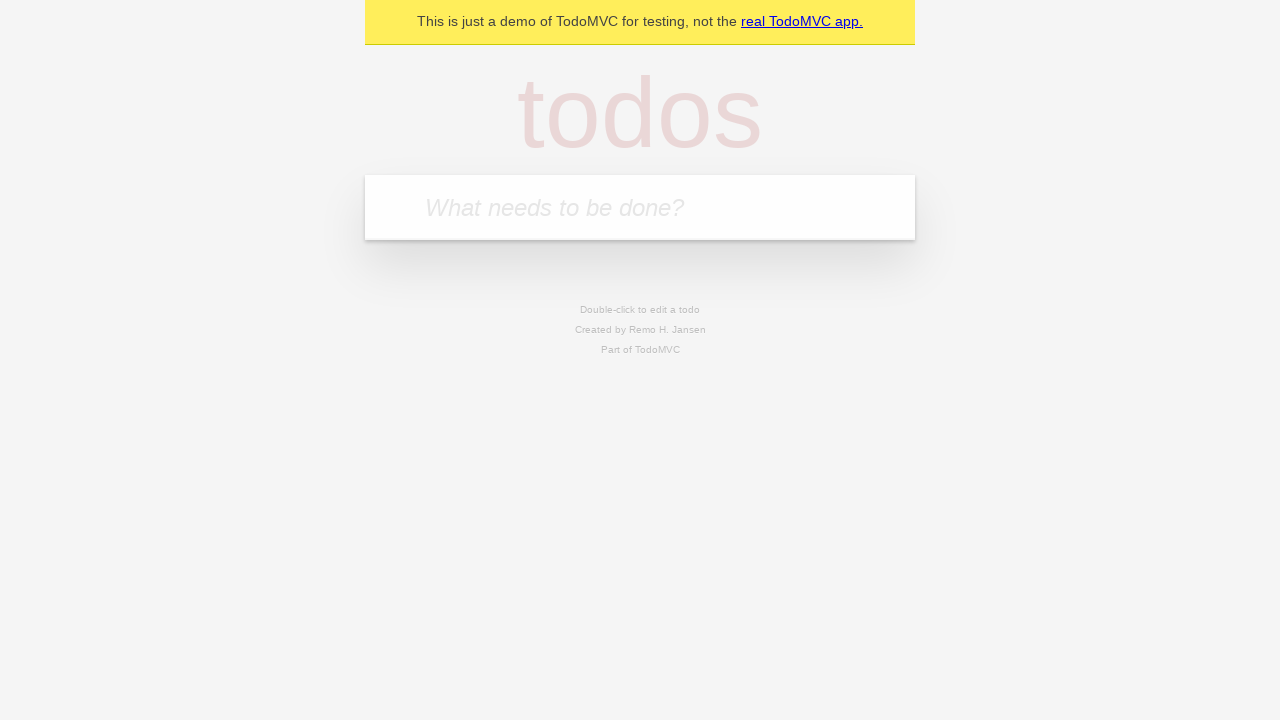

Filled todo input with 'buy some cheese' on internal:attr=[placeholder="What needs to be done?"i]
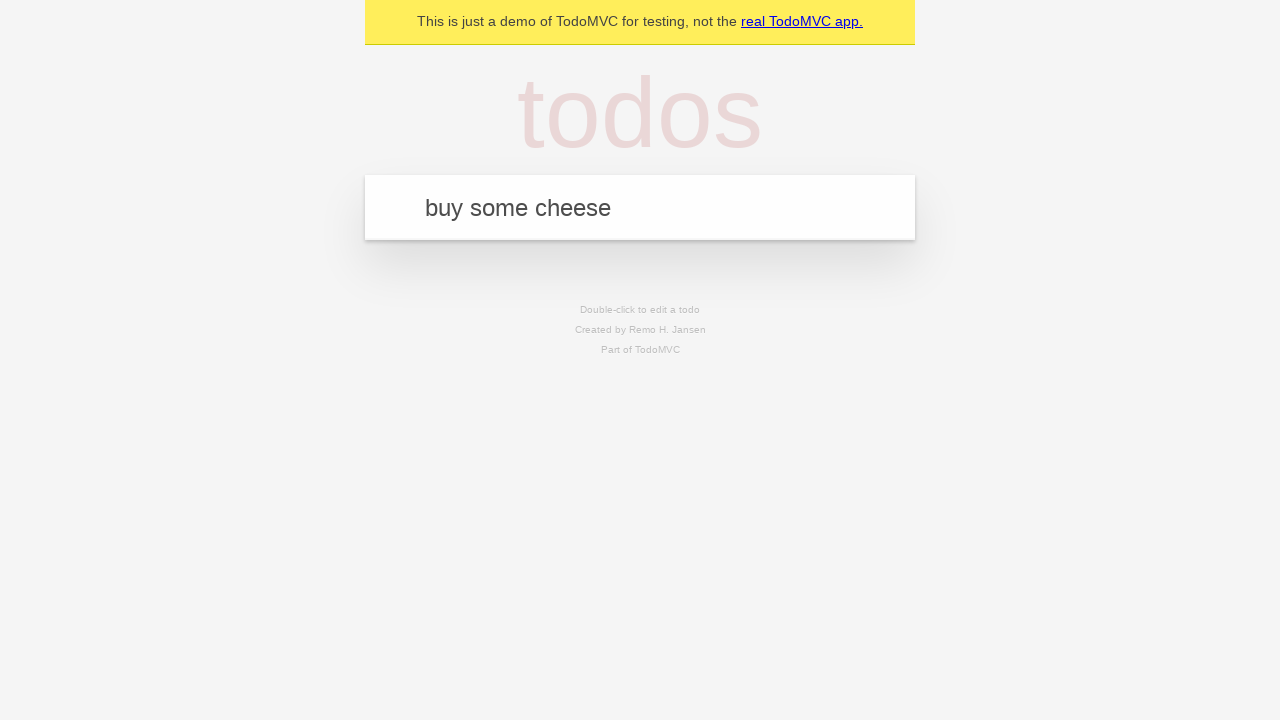

Pressed Enter to create first todo item on internal:attr=[placeholder="What needs to be done?"i]
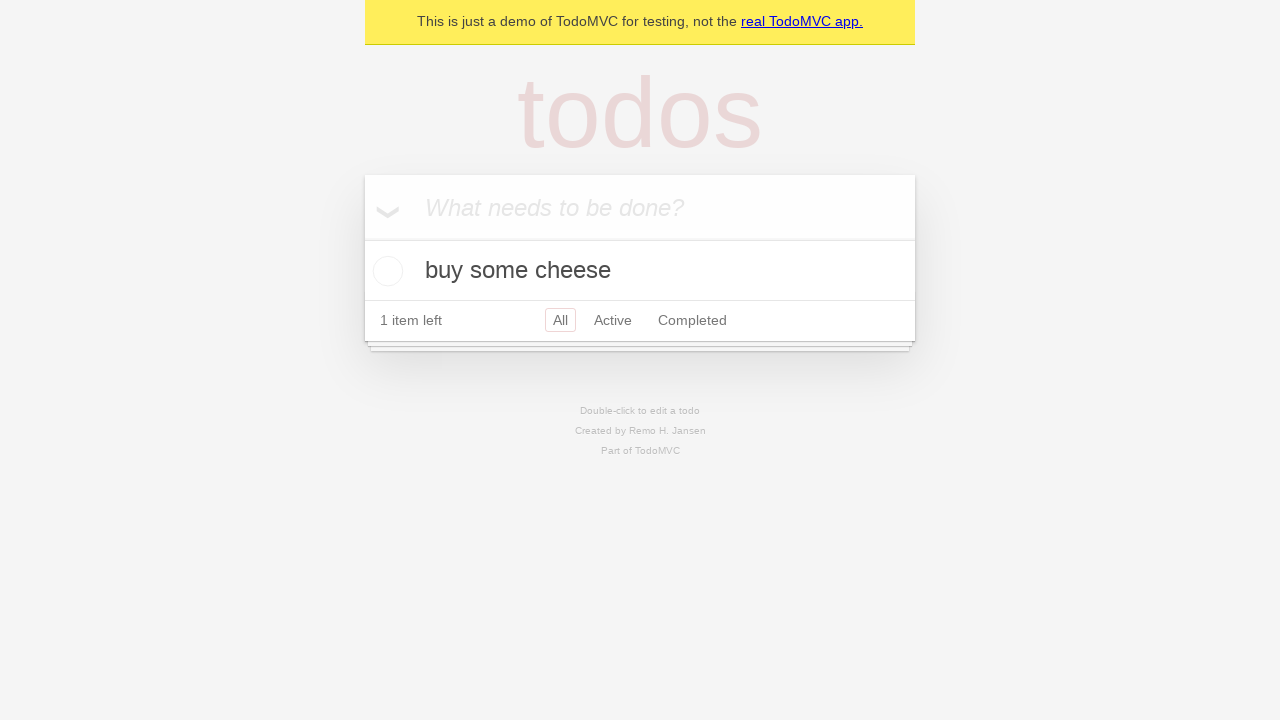

Filled todo input with 'feed the cat' on internal:attr=[placeholder="What needs to be done?"i]
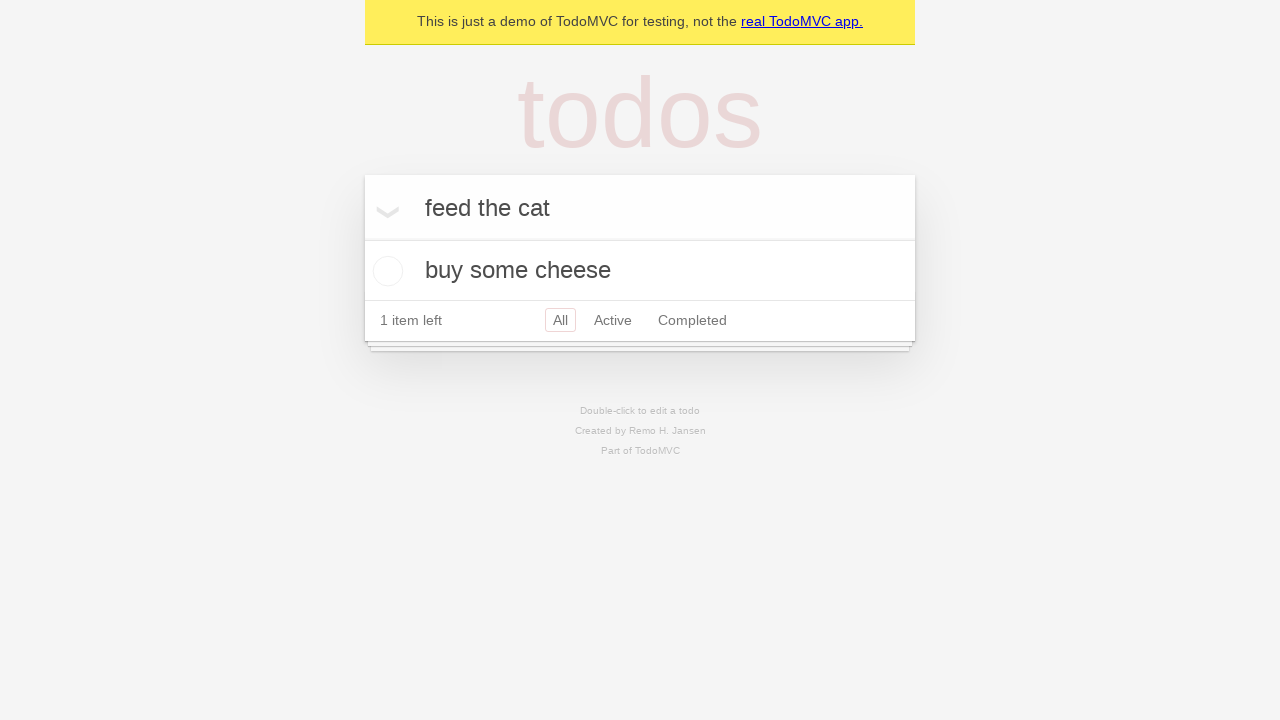

Pressed Enter to create second todo item on internal:attr=[placeholder="What needs to be done?"i]
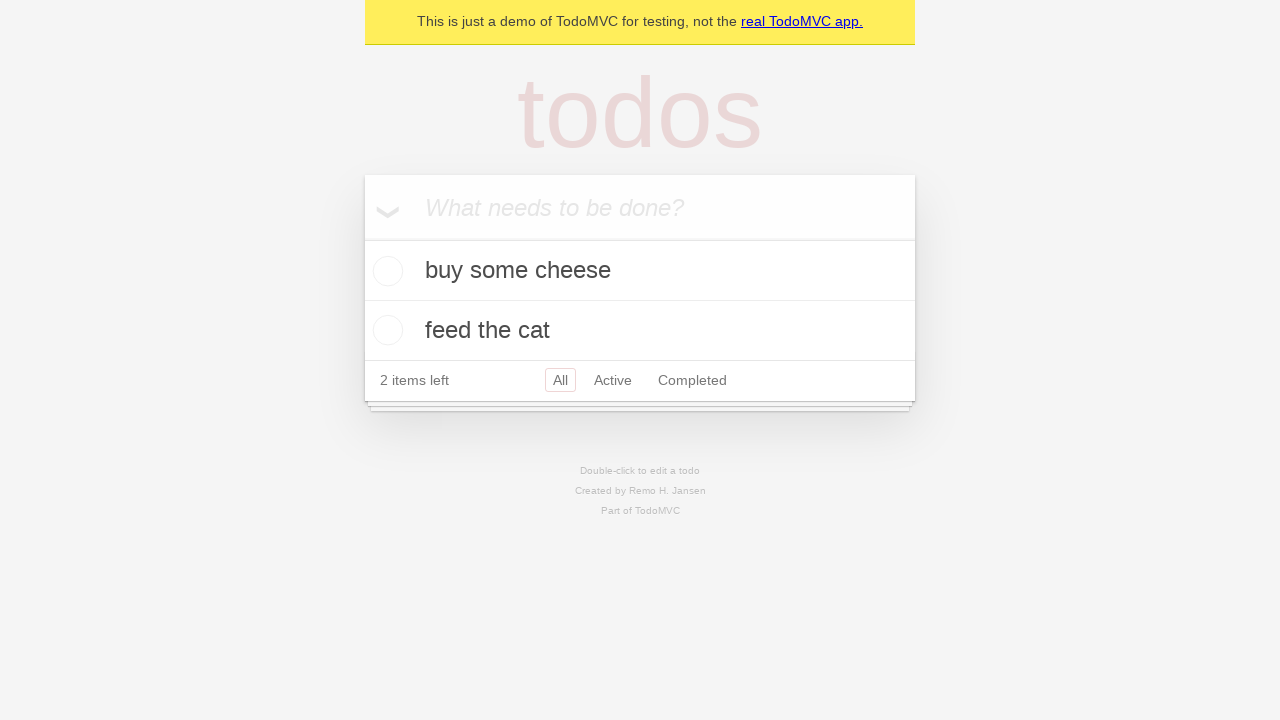

Filled todo input with 'book a doctors appointment' on internal:attr=[placeholder="What needs to be done?"i]
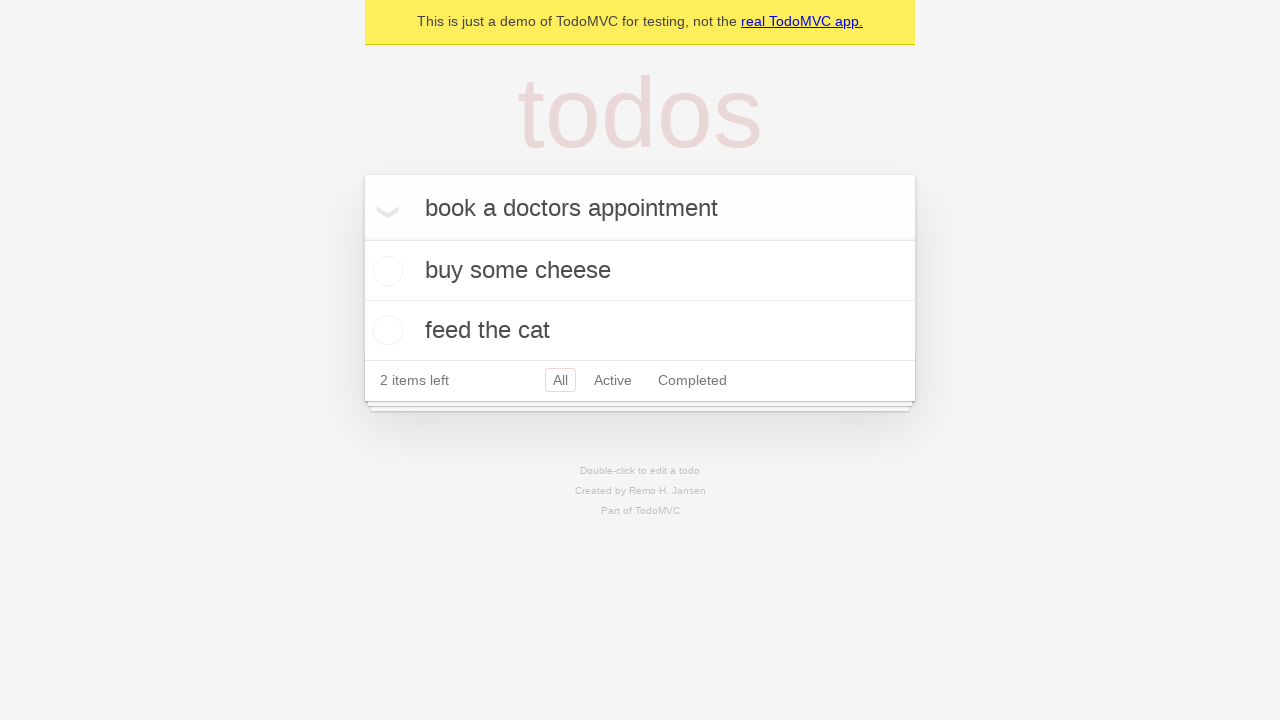

Pressed Enter to create third todo item on internal:attr=[placeholder="What needs to be done?"i]
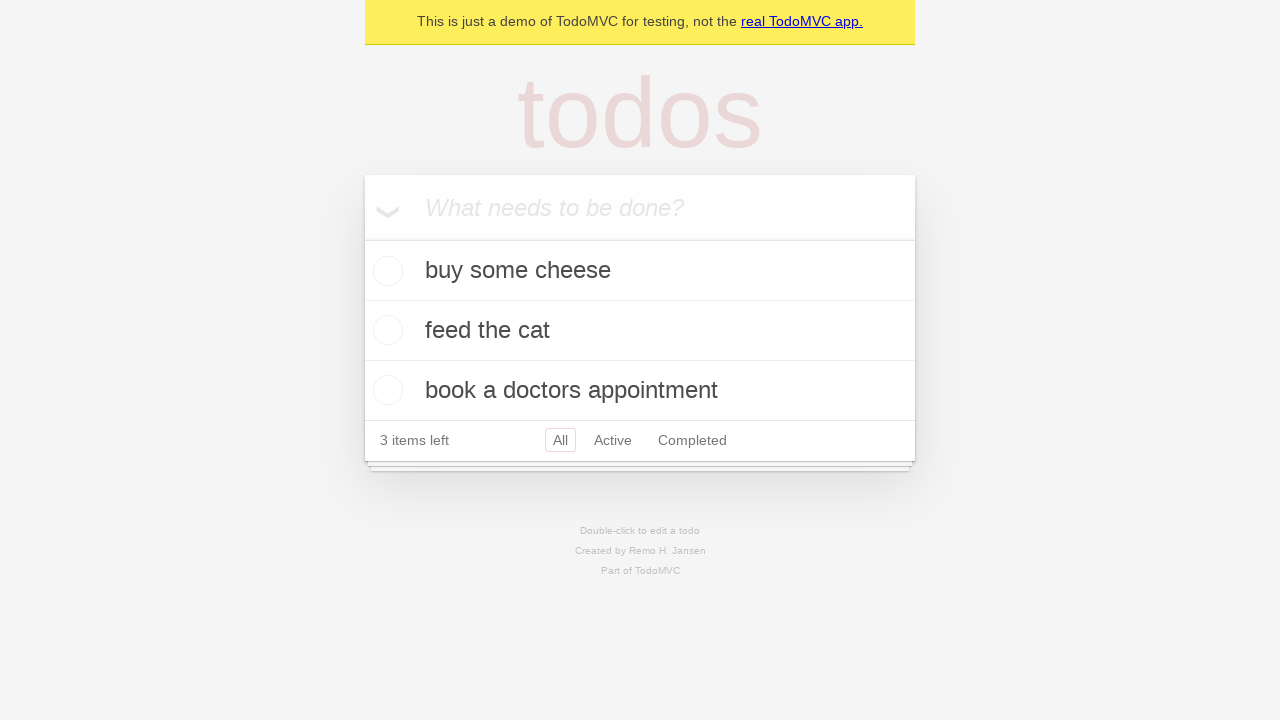

Waited for all 3 todo items to be created
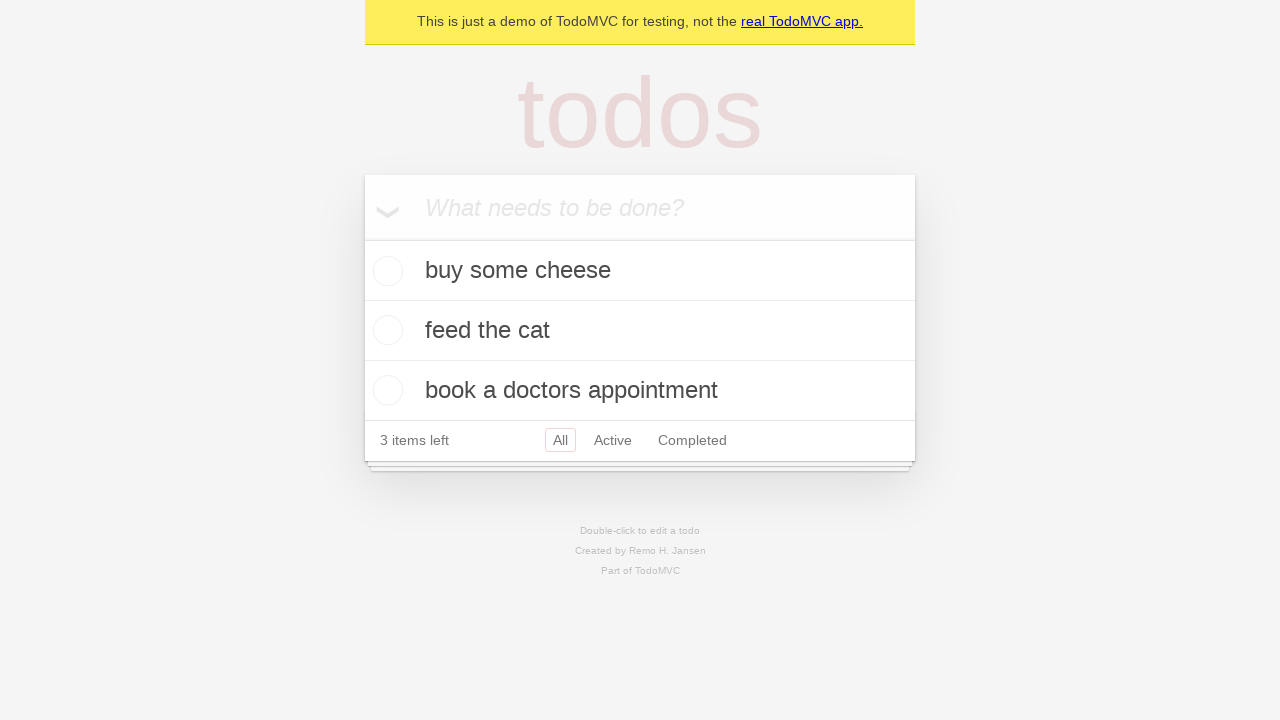

Clicked 'Mark all as complete' checkbox to complete all todos at (362, 238) on internal:label="Mark all as complete"i
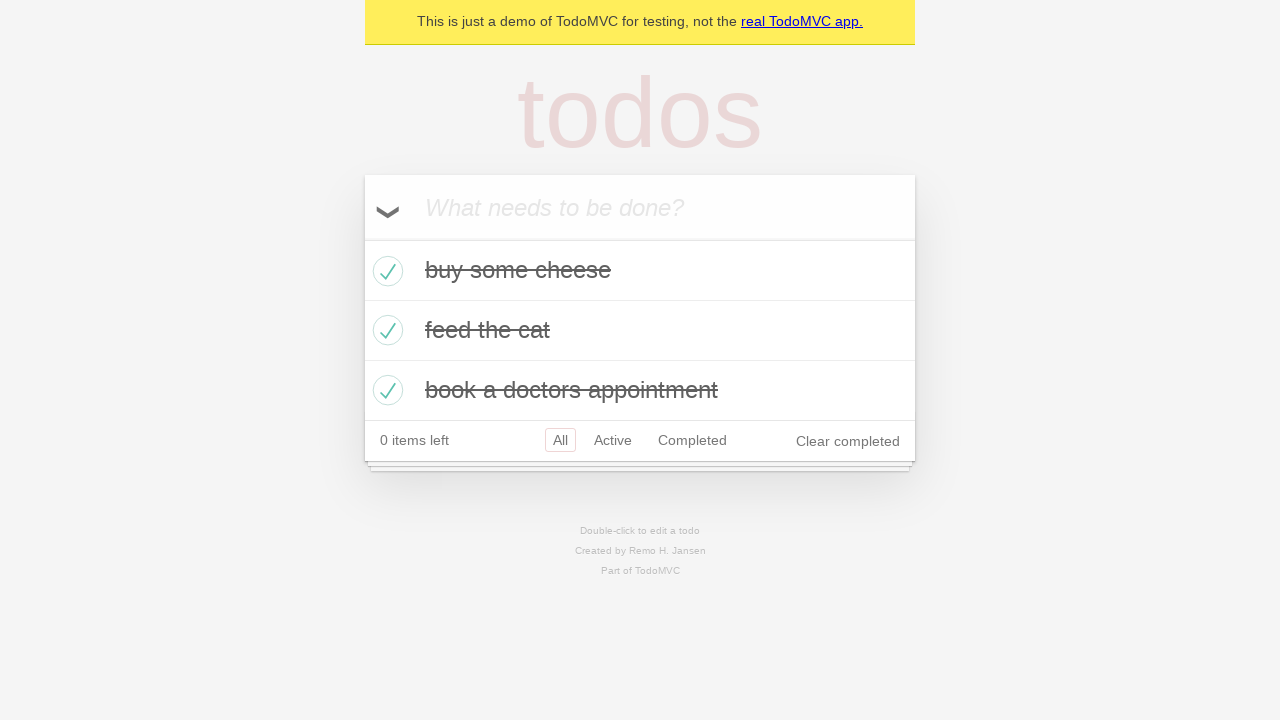

Verified all todos are completed - 0 items left
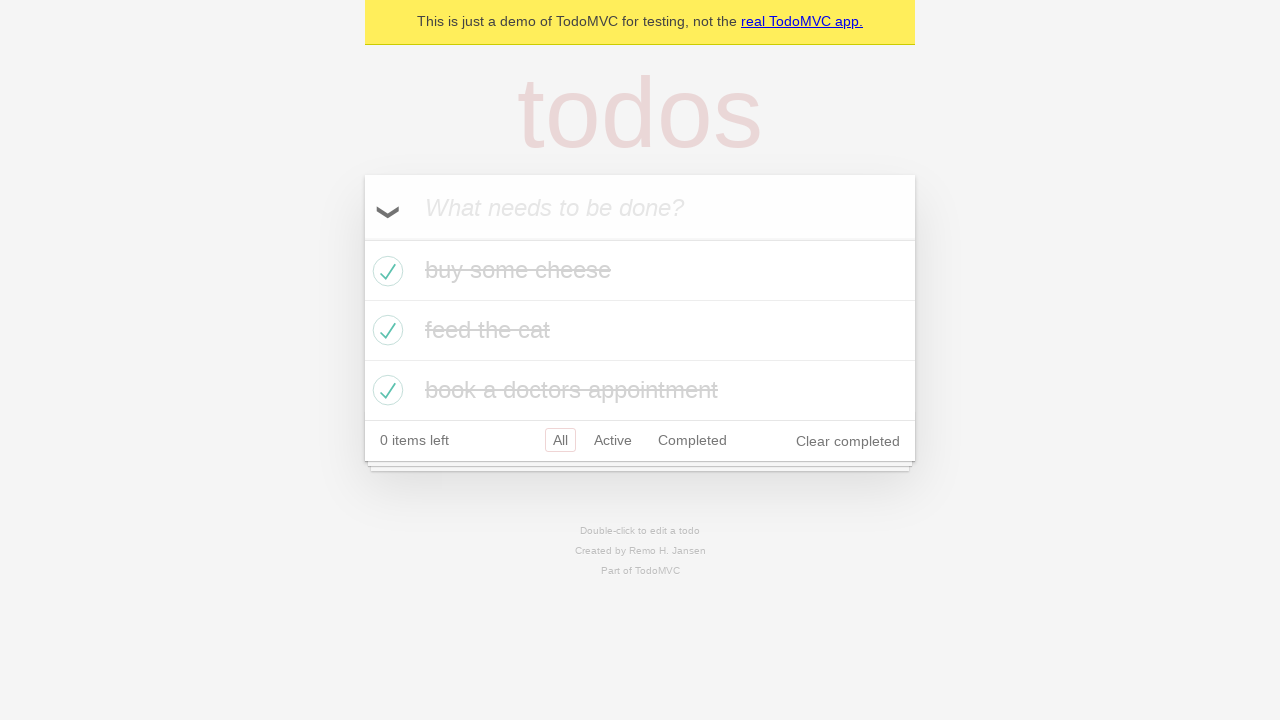

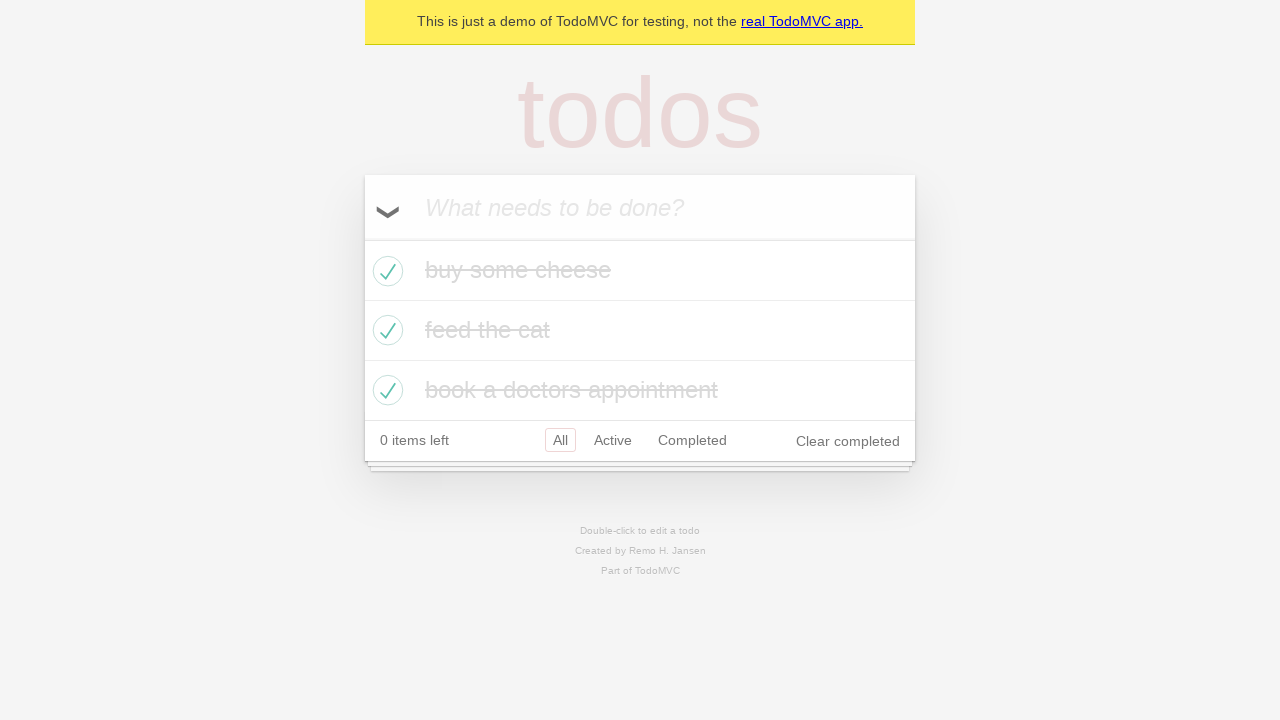